Navigates through Wix job positions in Tel Aviv, clicks on each job listing link, and checks if the job description contains Java-related keywords

Starting URL: https://www.wix.com/jobs/locations/tel-aviv/positions

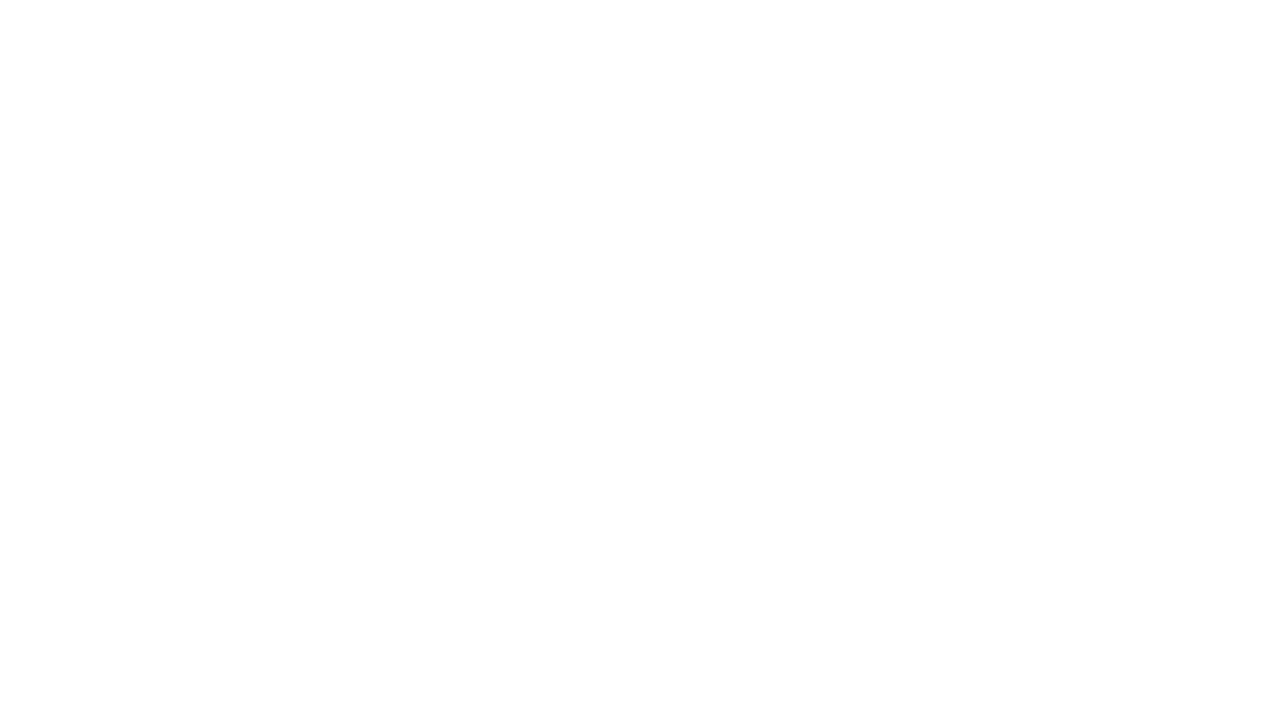

Retrieved all job listing links from positions page
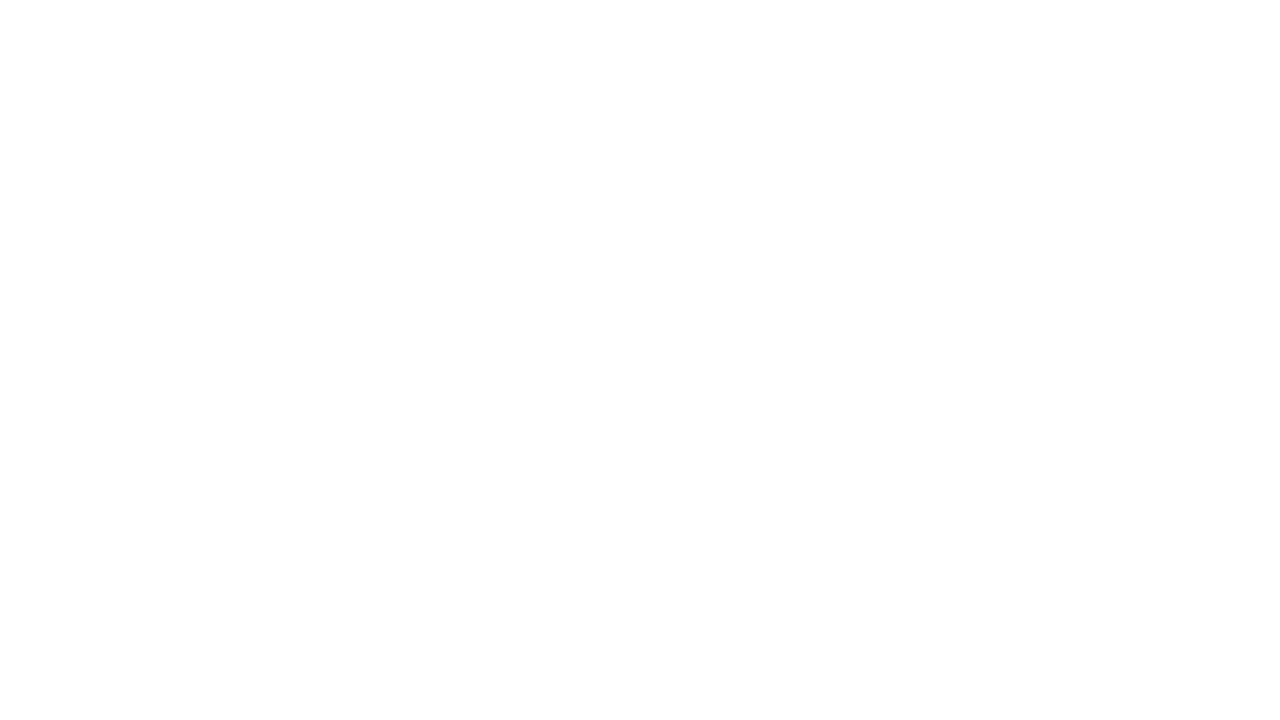

Extracted 0 job URLs from links
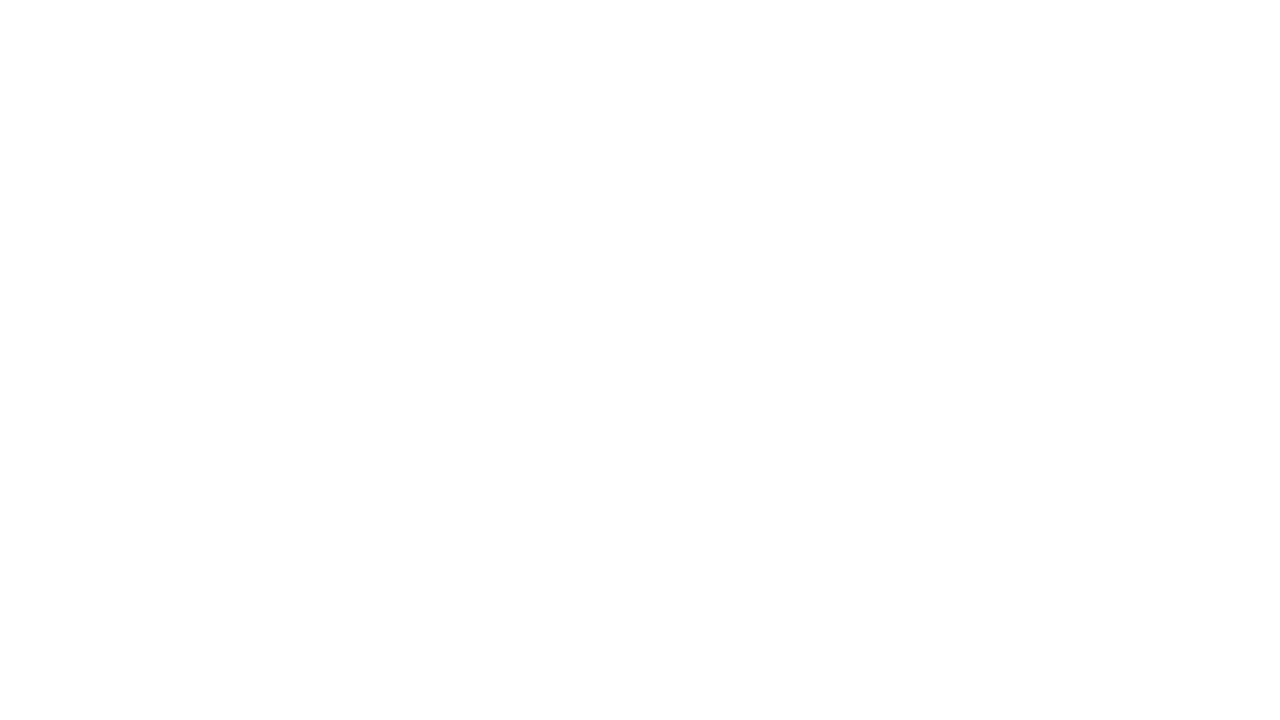

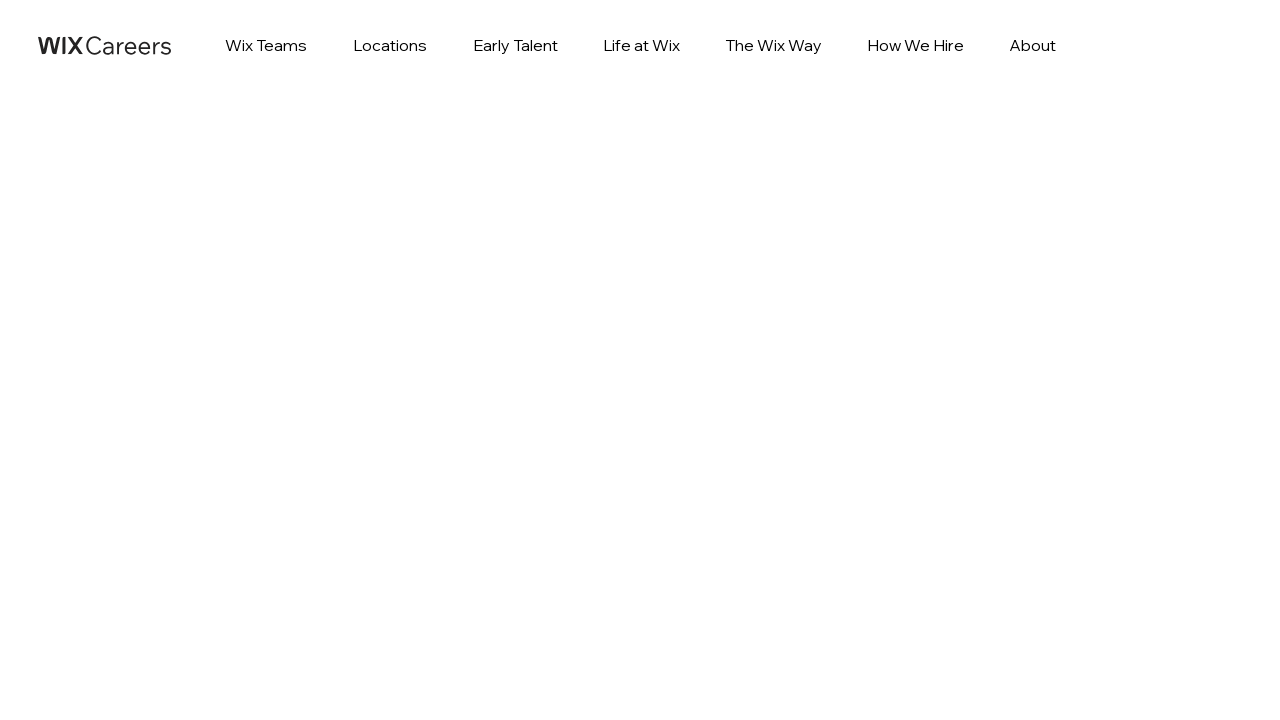